Tests scrolling to form elements and filling in name and date fields on the Formy scroll practice page

Starting URL: https://formy-project.herokuapp.com/scroll

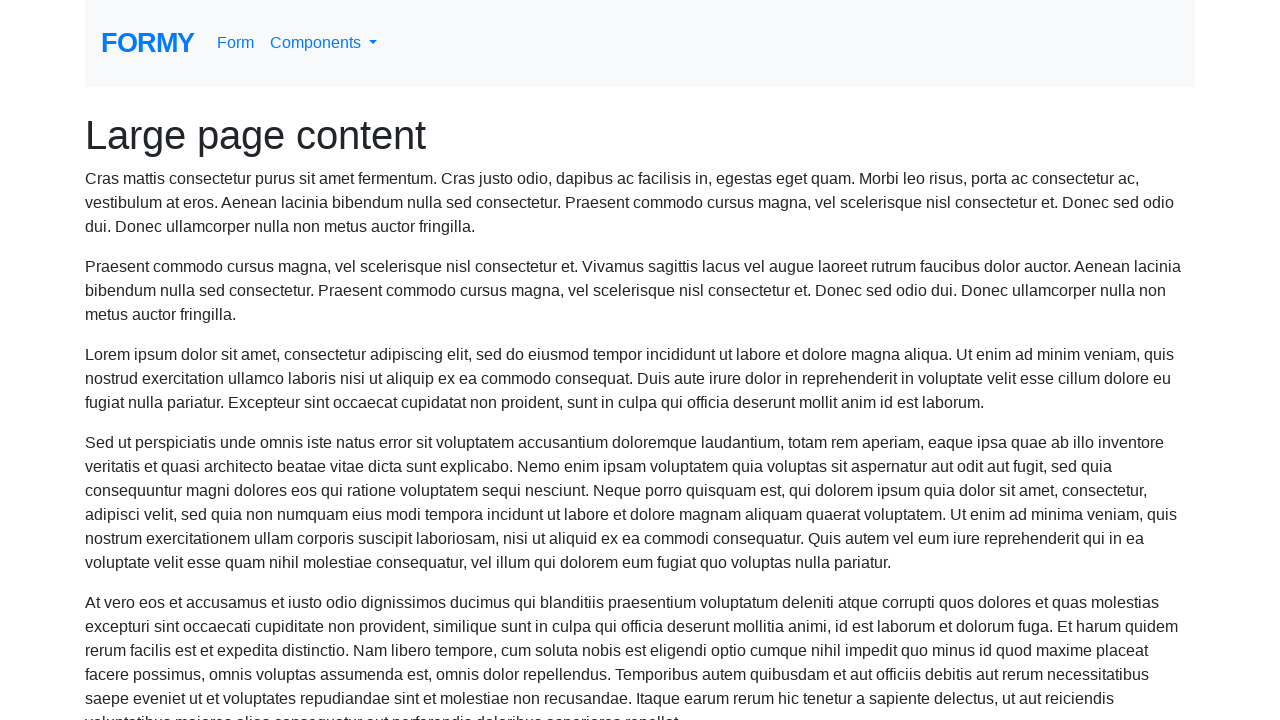

Located the name field element
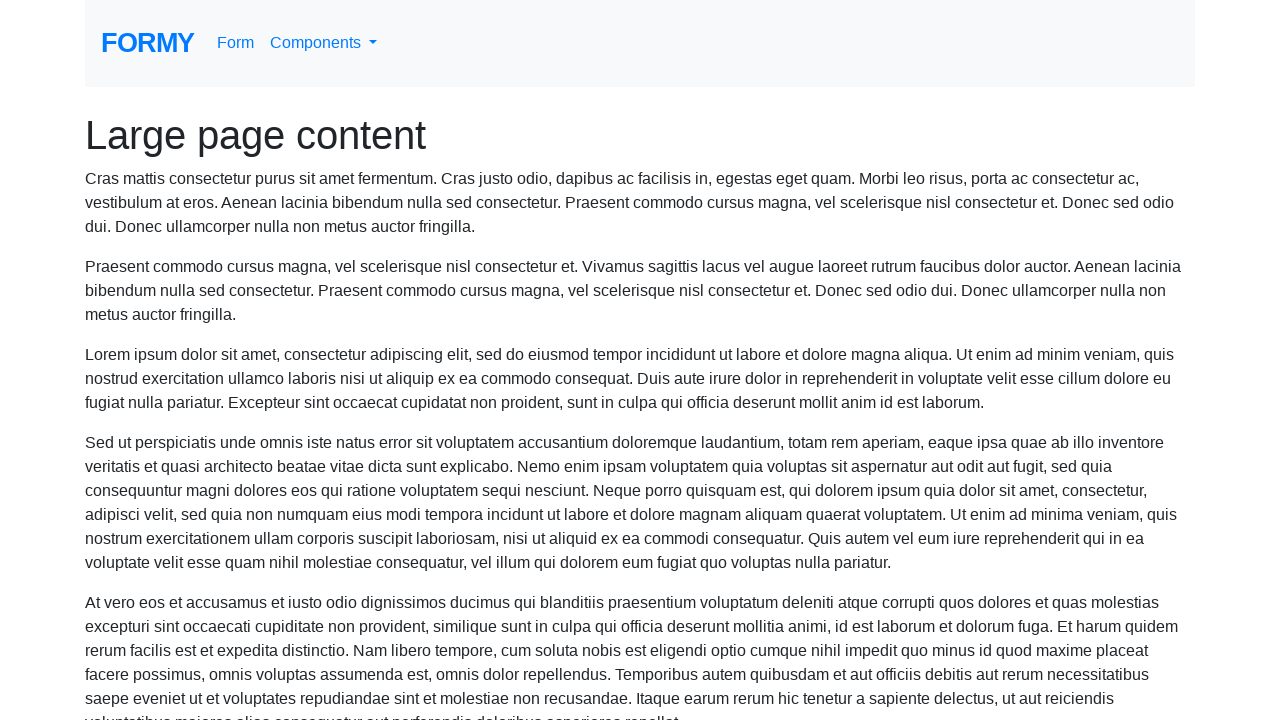

Scrolled to name field
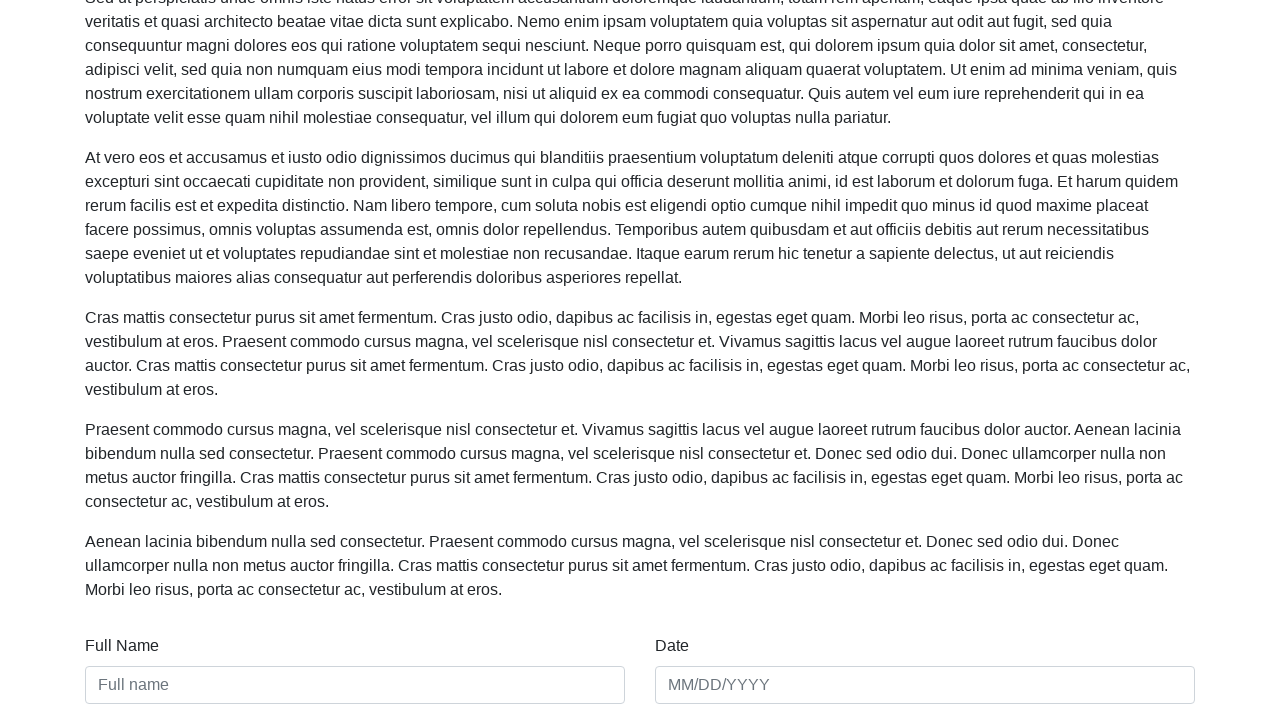

Filled name field with 'gershon' on #name
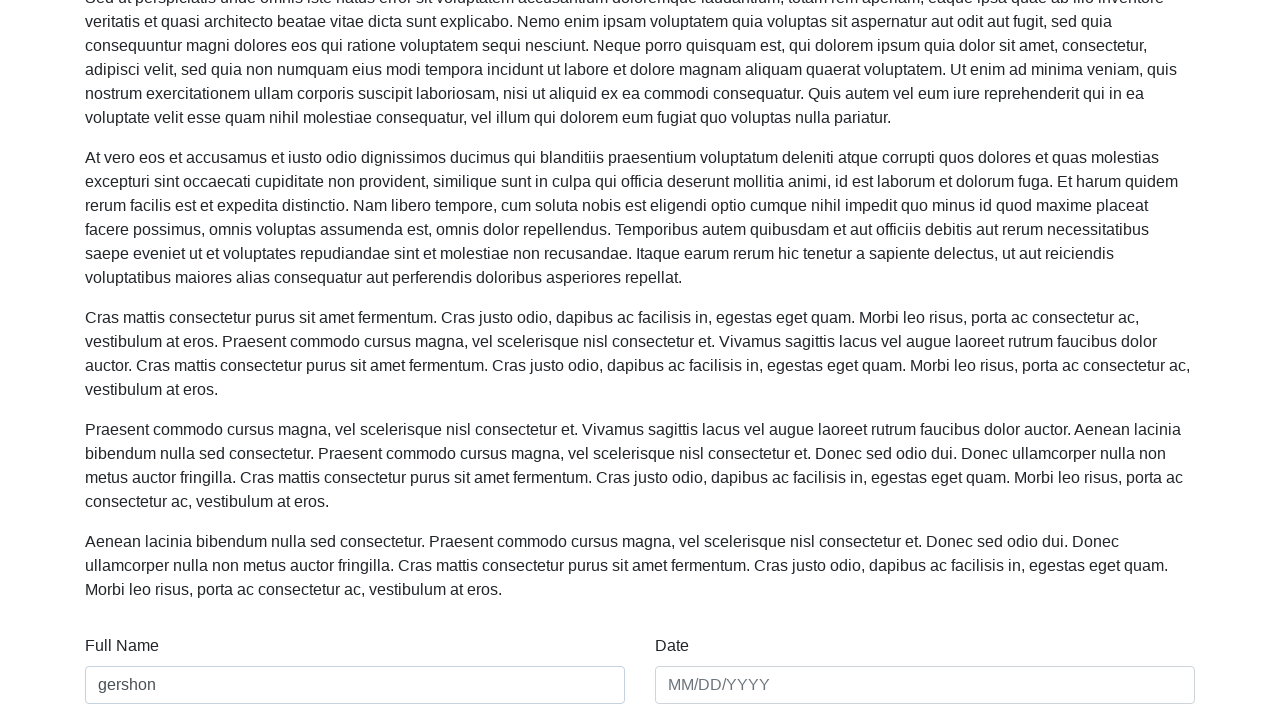

Filled date field with '01/01/2020' on #date
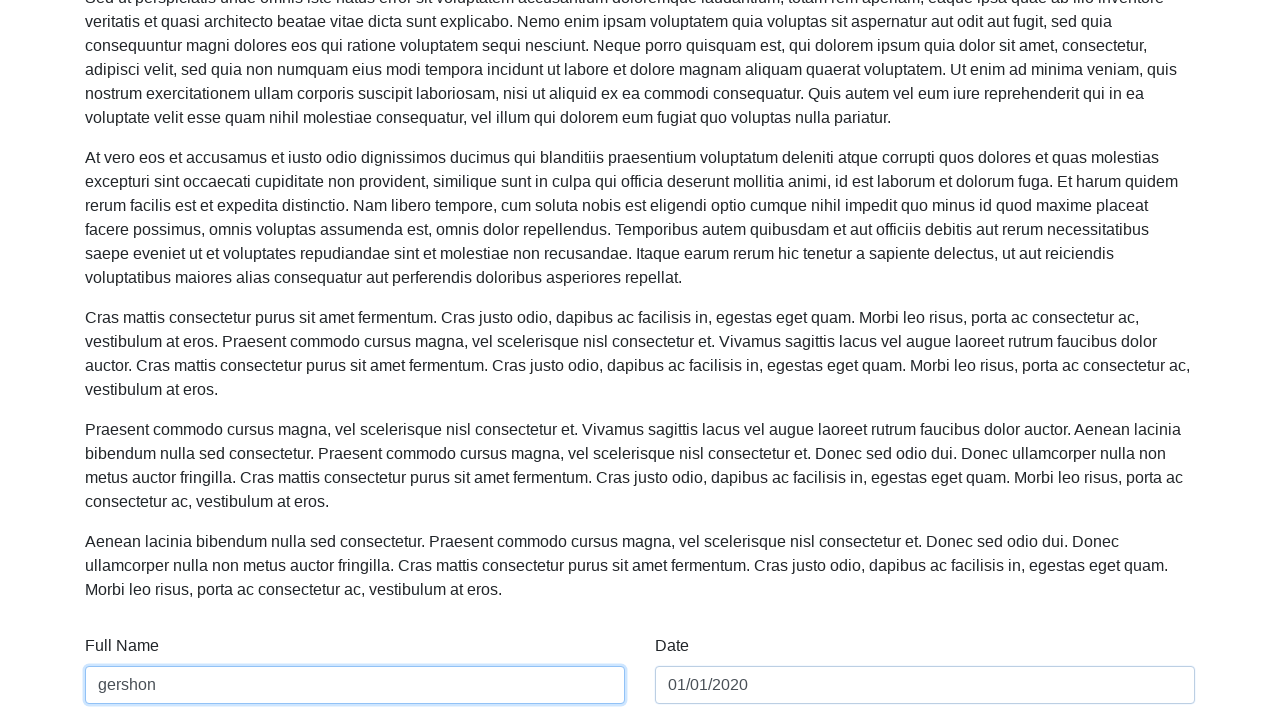

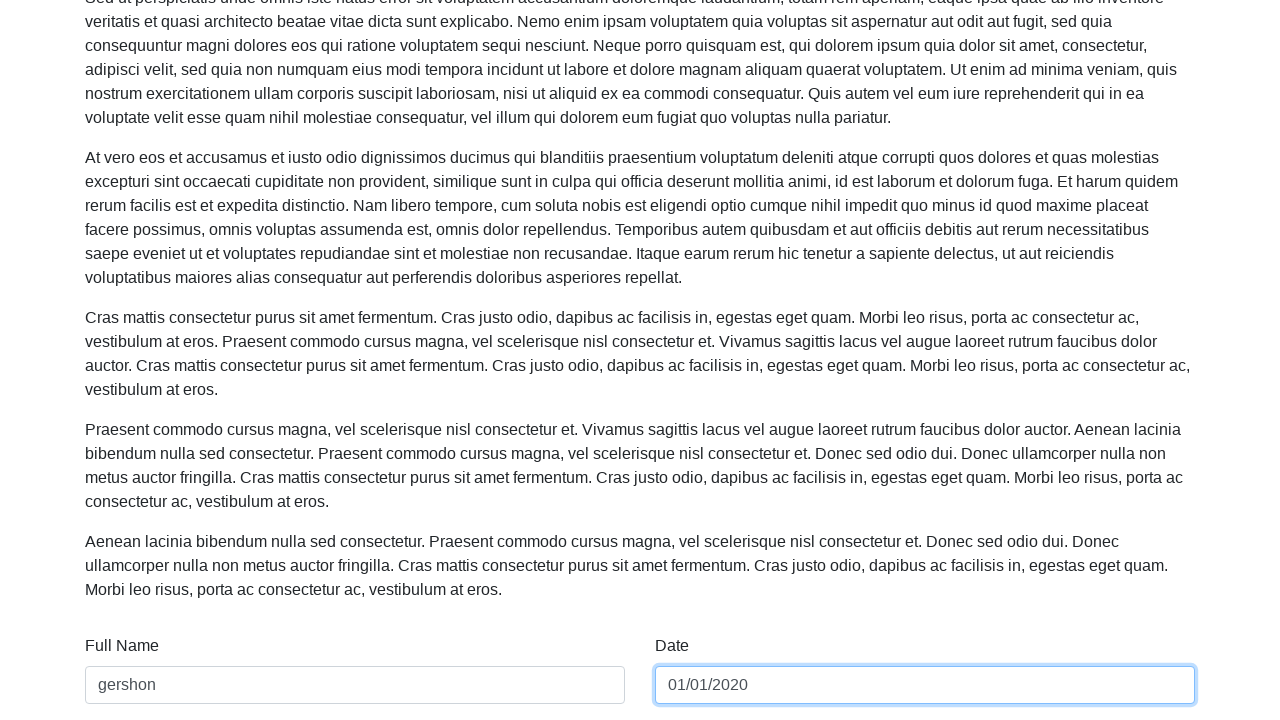